Tests user registration flow by navigating to signup modal, filling username and password fields, and clicking register button

Starting URL: https://www.demoblaze.com

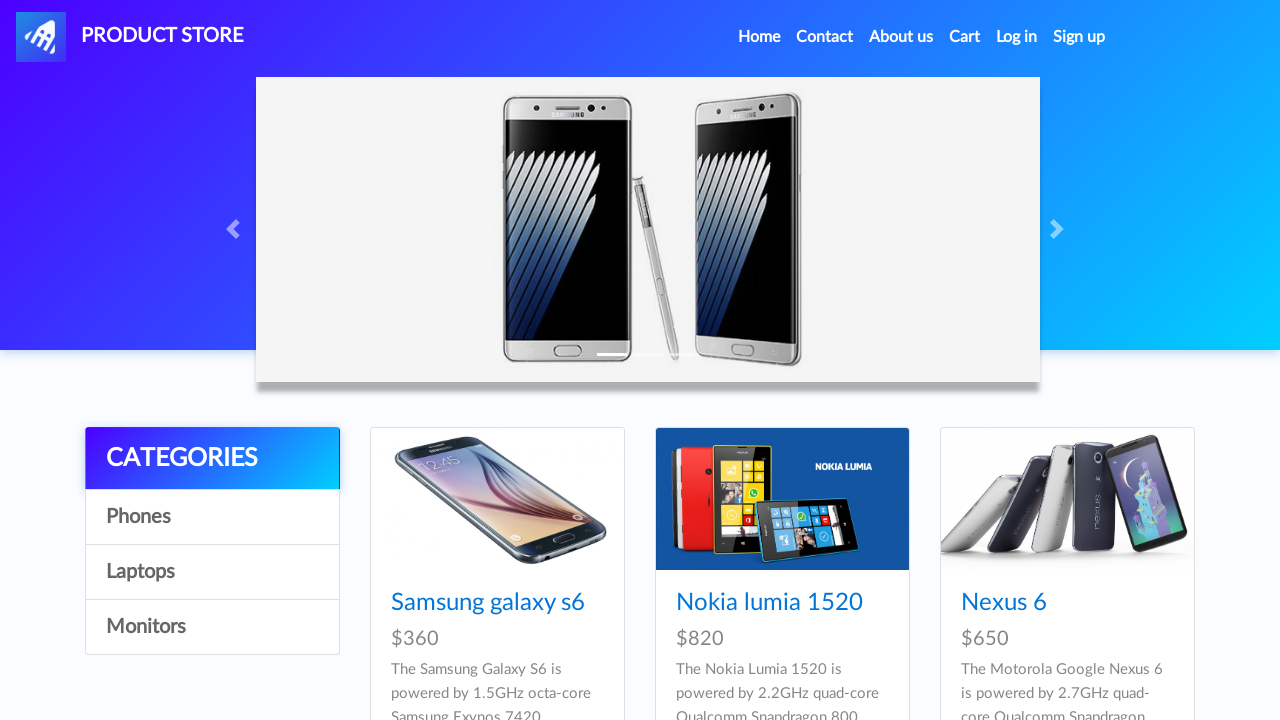

Clicked Sign Up link to open registration modal at (1079, 37) on #signin2
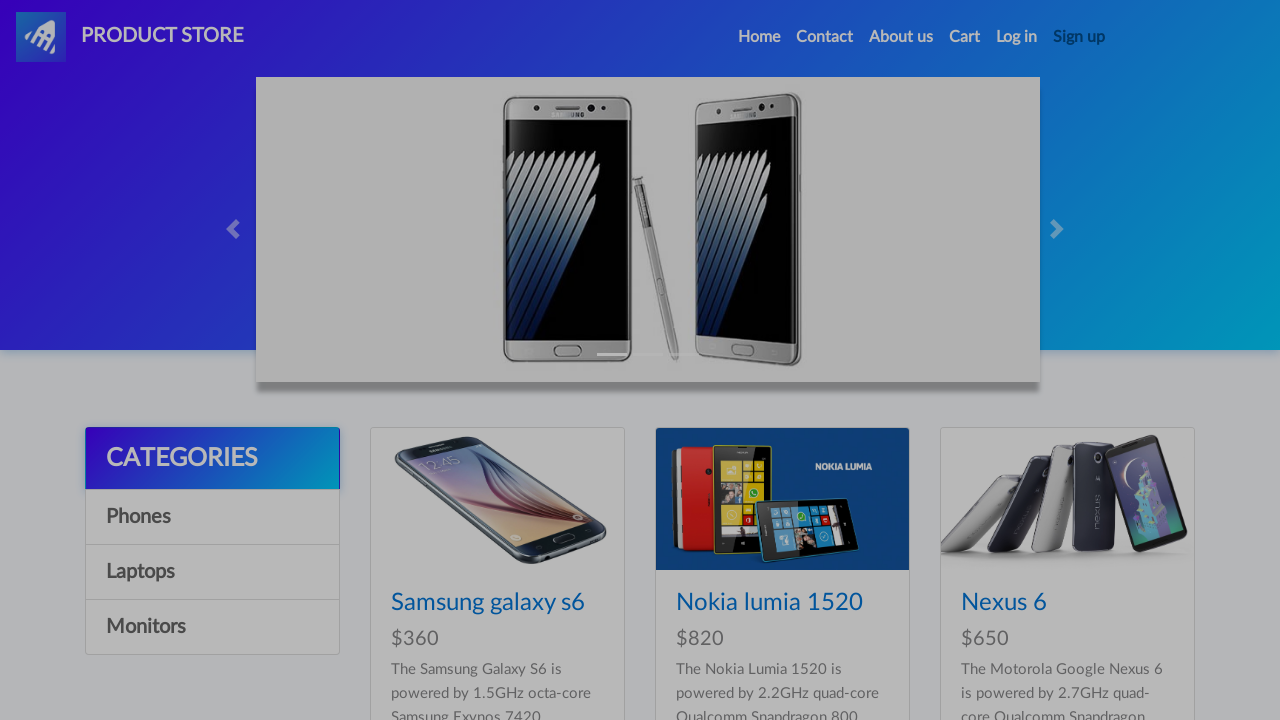

Username field became visible
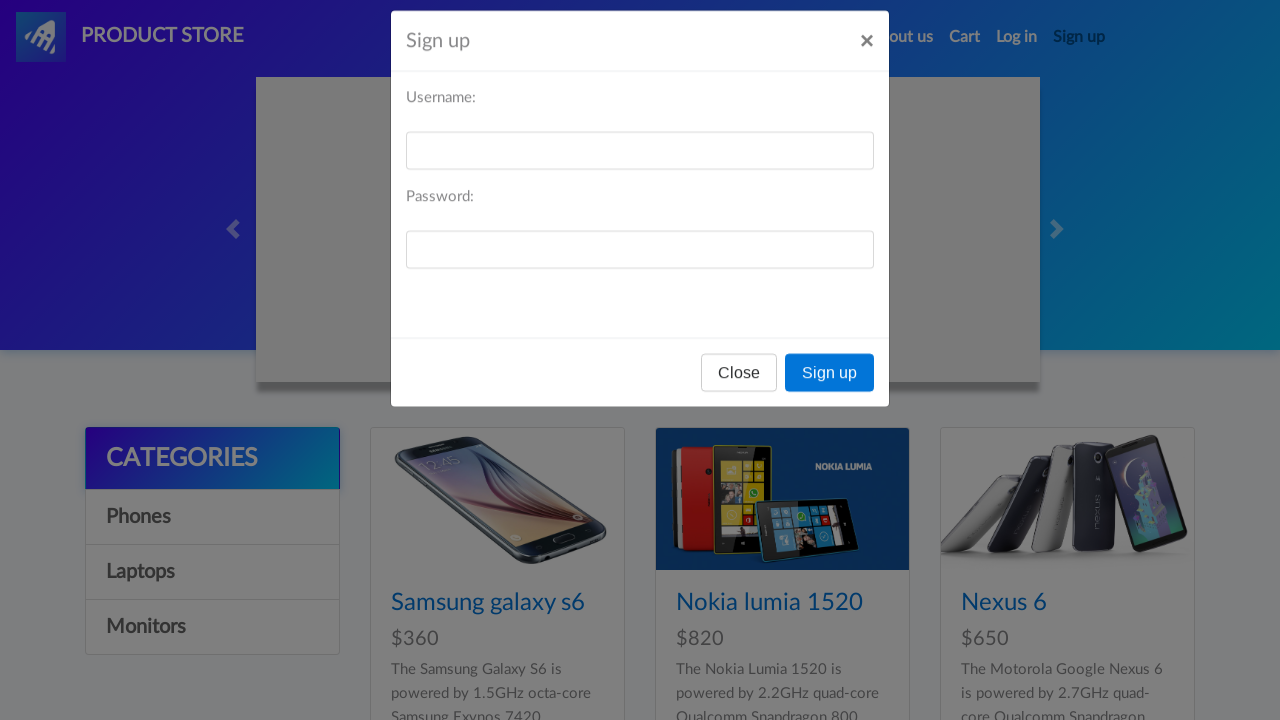

Filled username field with 'testuser_2024_boundary' on #sign-username
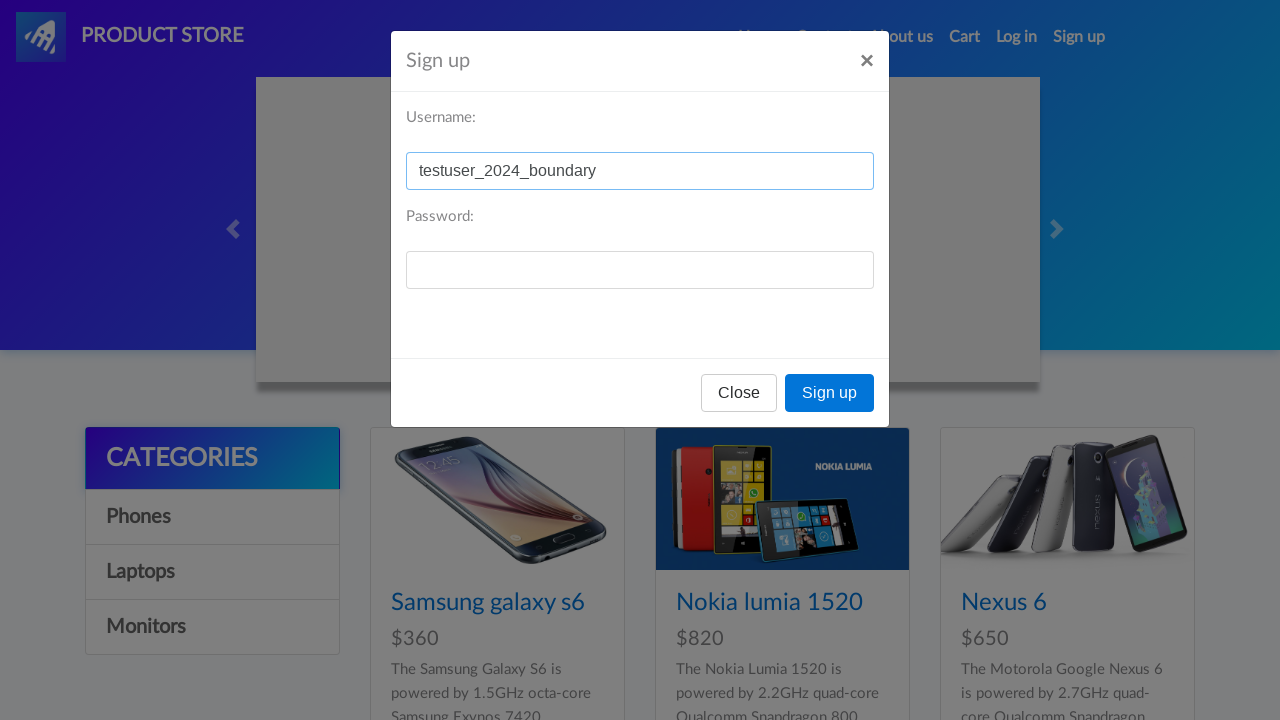

Filled password field with 'TestPass123!' on #sign-password
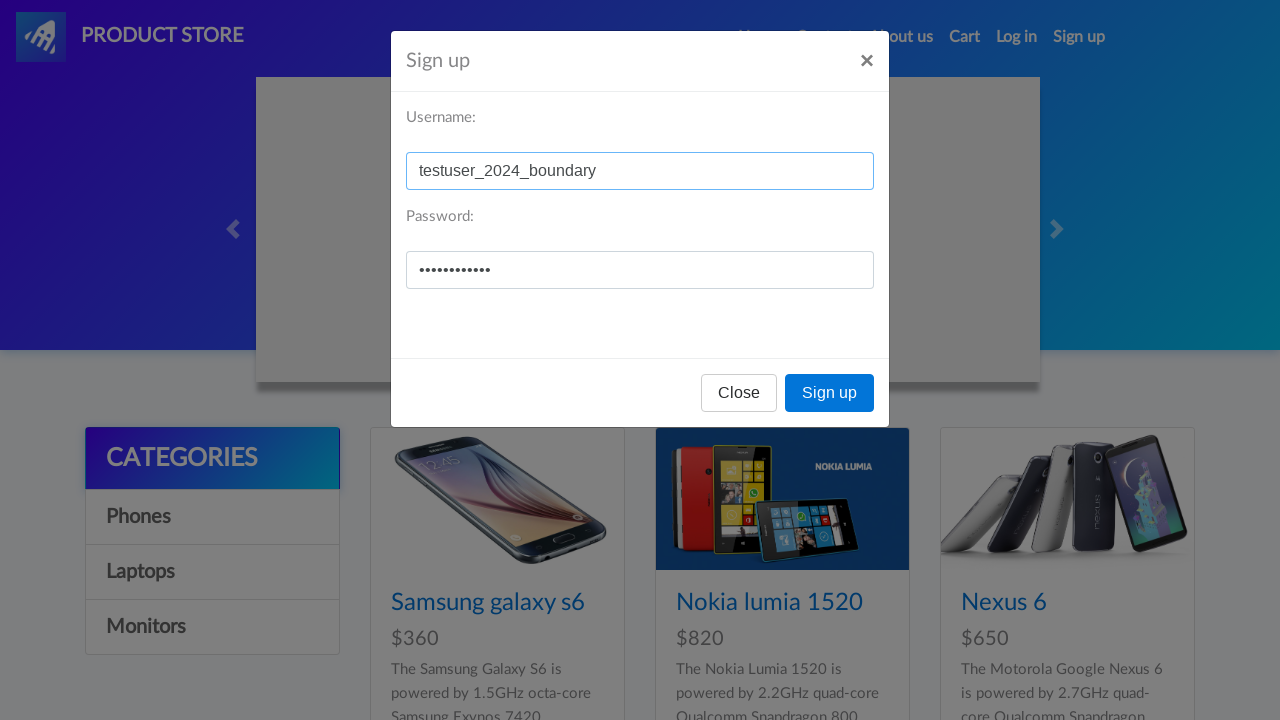

Clicked register button to submit registration at (830, 393) on xpath=//*[@id='signInModal']/div/div/div[3]/button[2]
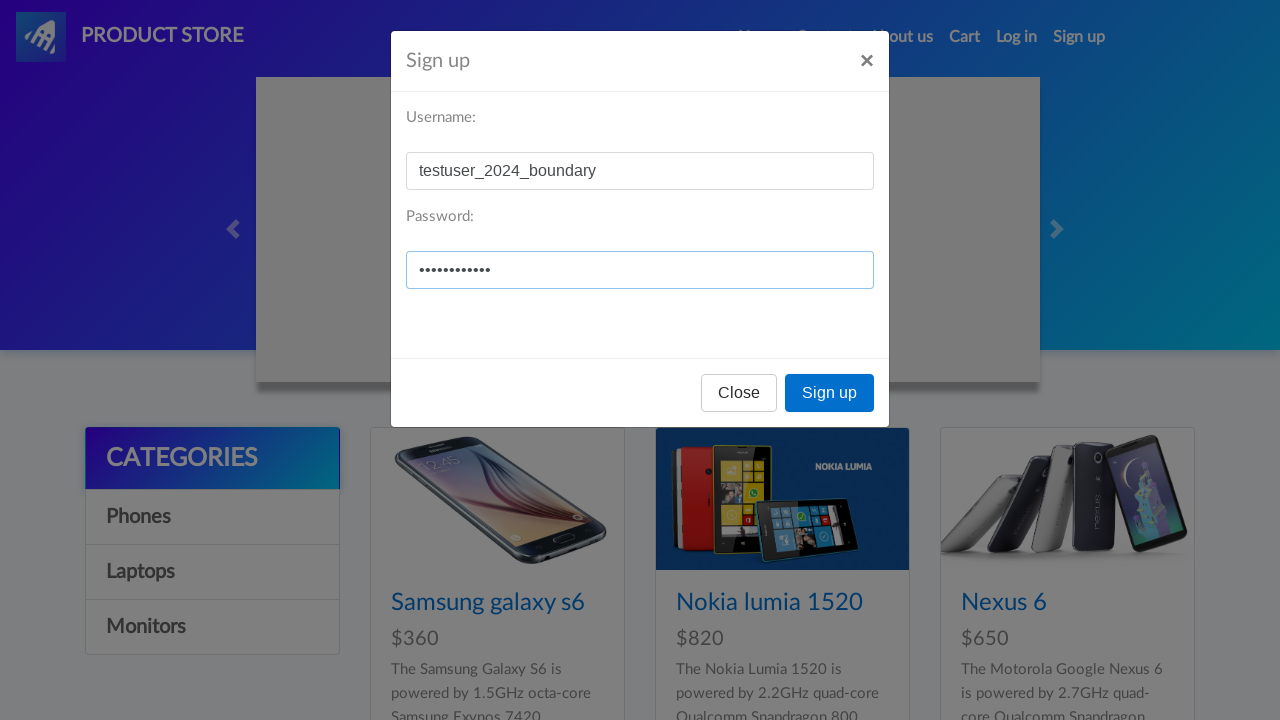

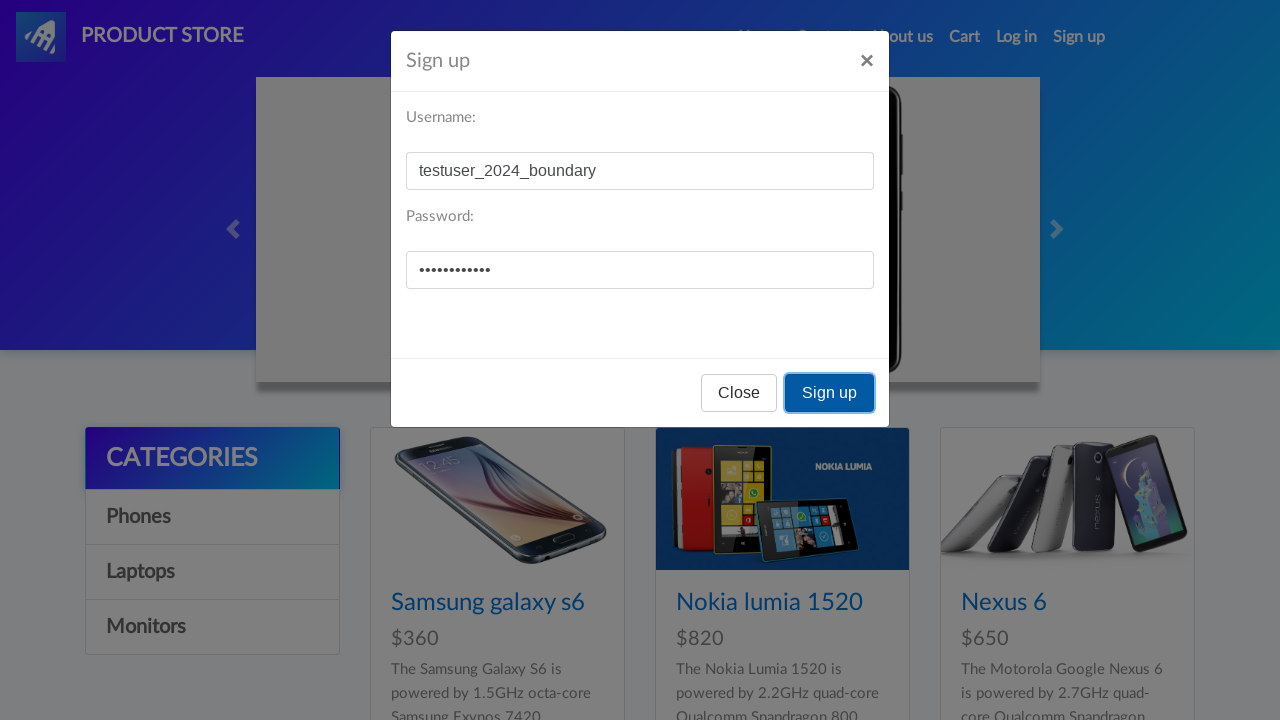